Tests drag and drop with offset by dragging an element to a specific position relative to its starting point

Starting URL: https://demoqa.com/dragabble

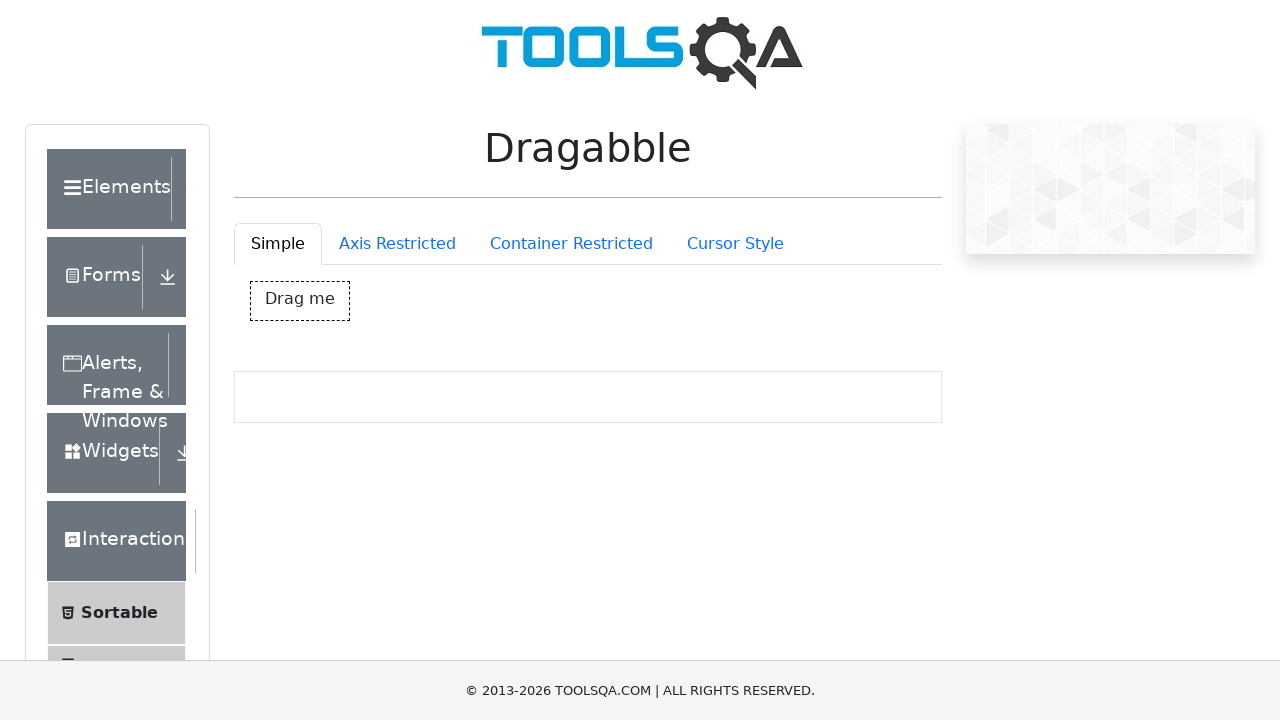

Located the draggable box element
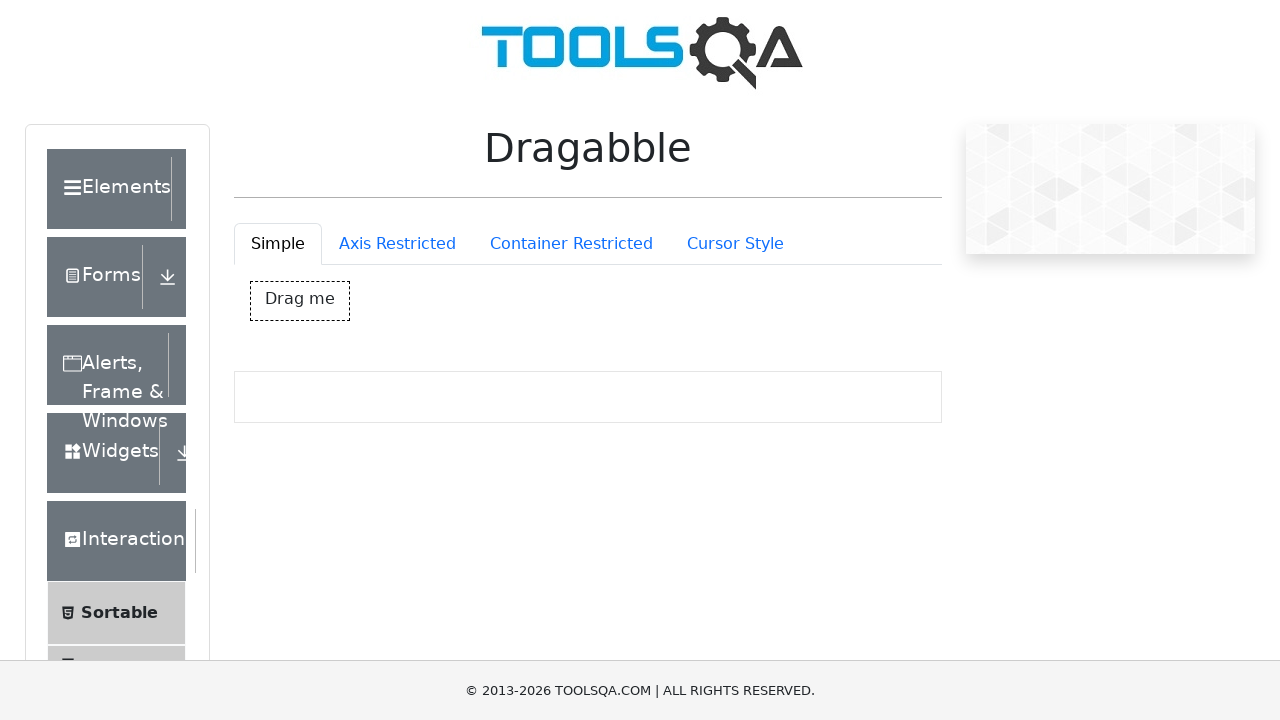

Retrieved bounding box of draggable element
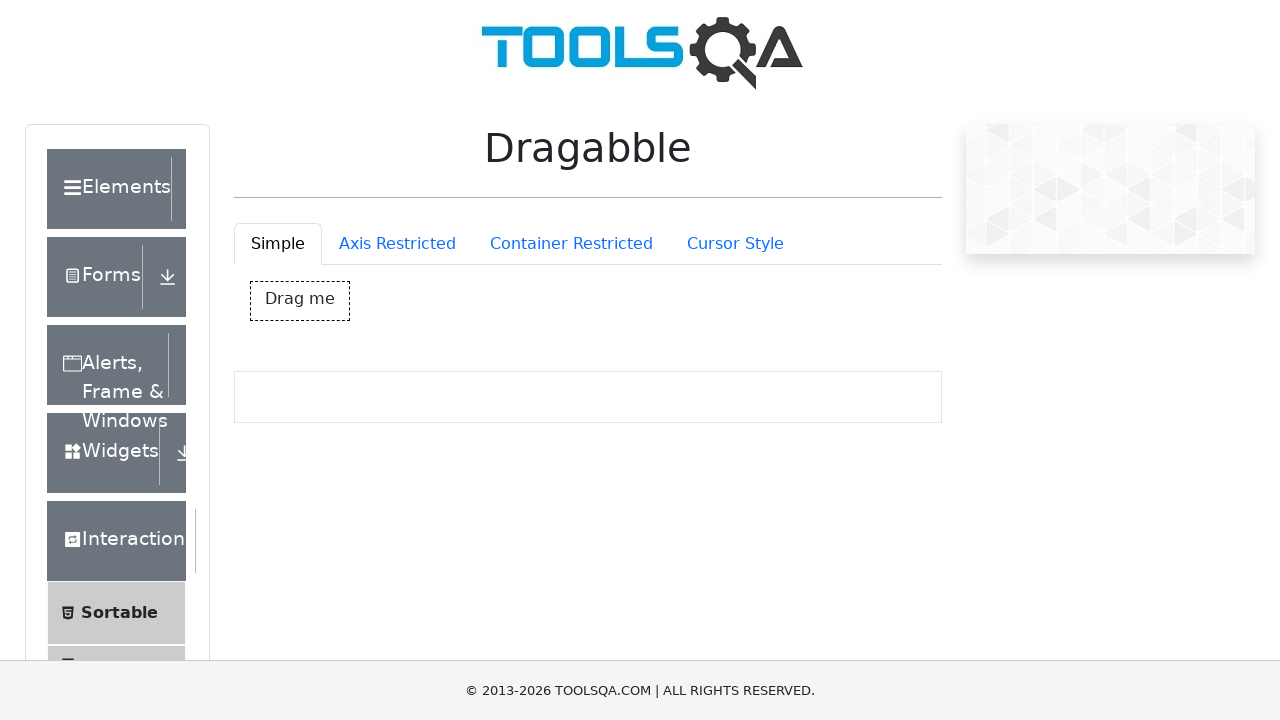

Moved mouse to center of draggable element at (300, 301)
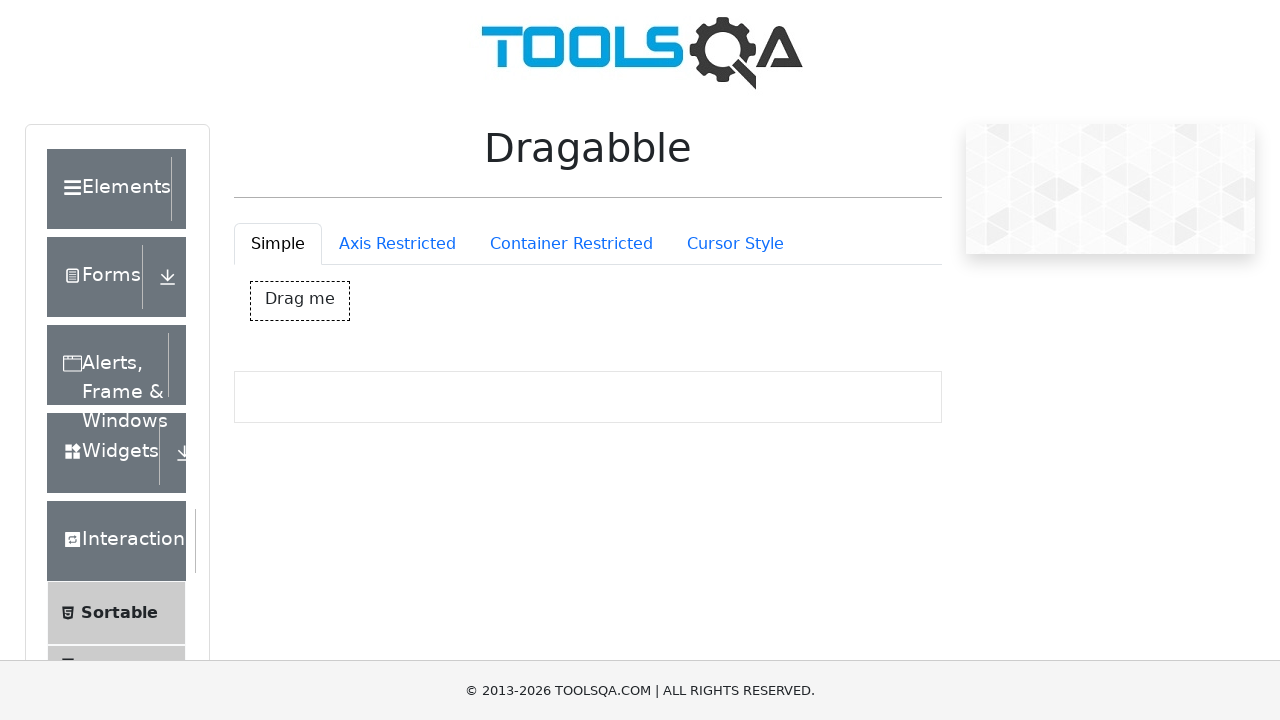

Pressed mouse button down to start drag at (300, 301)
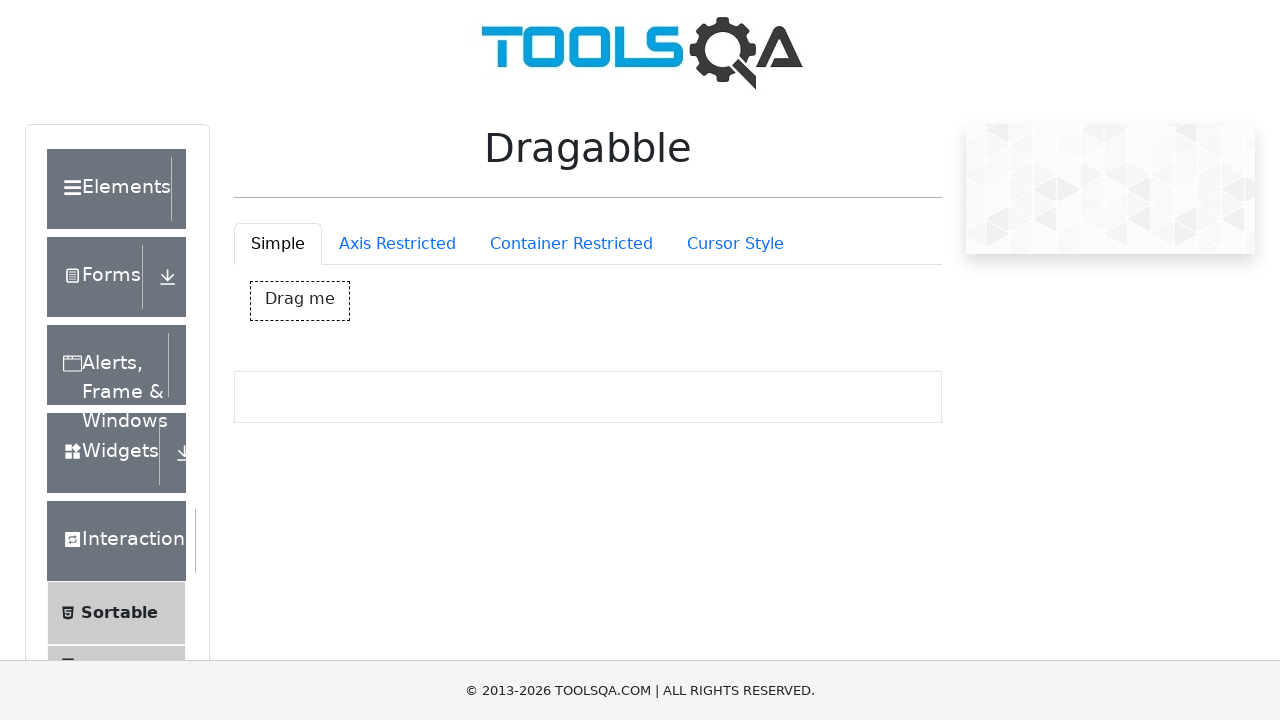

Dragged element 400px right and 150px down at (700, 451)
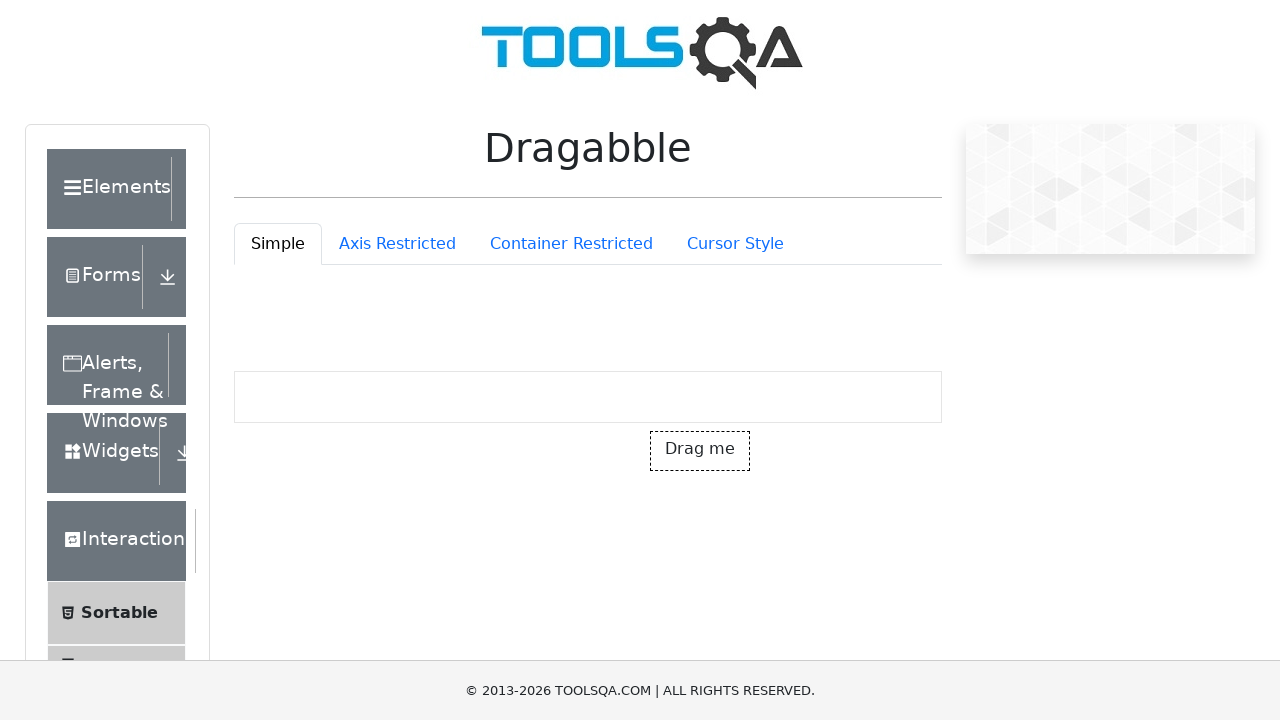

Released mouse button to complete drag operation at (700, 451)
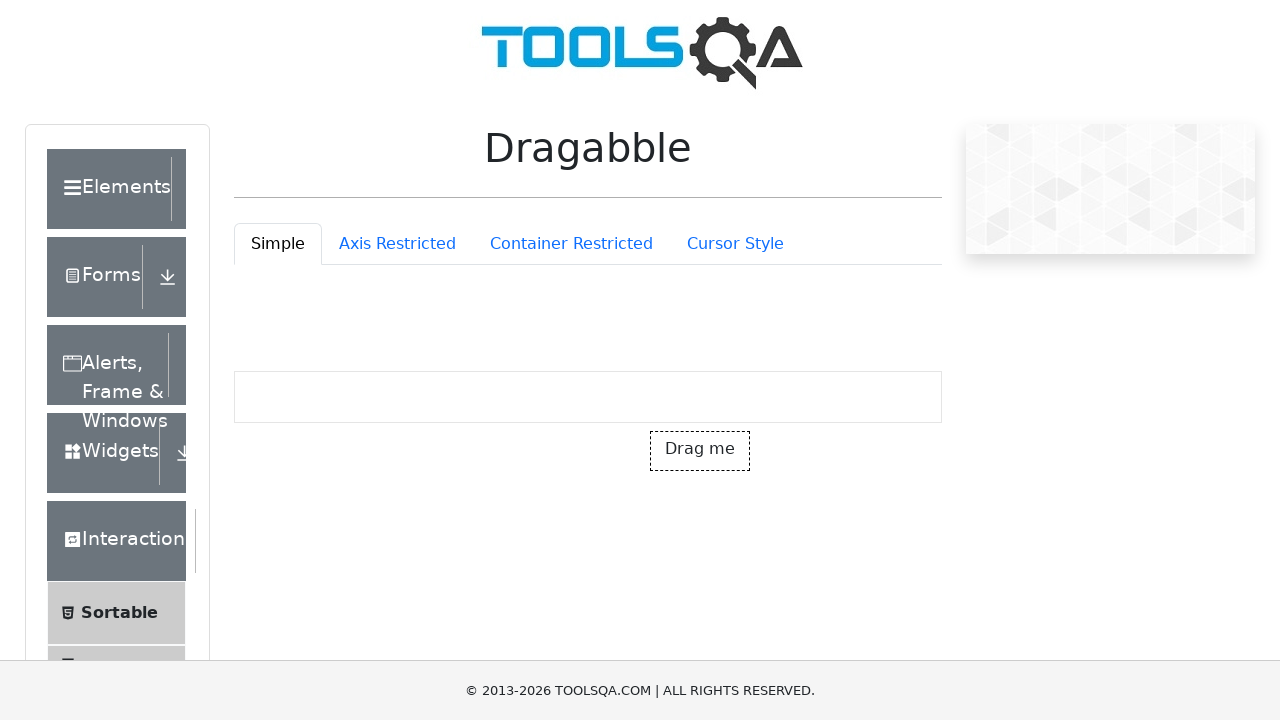

Waited 1 second to observe drag result
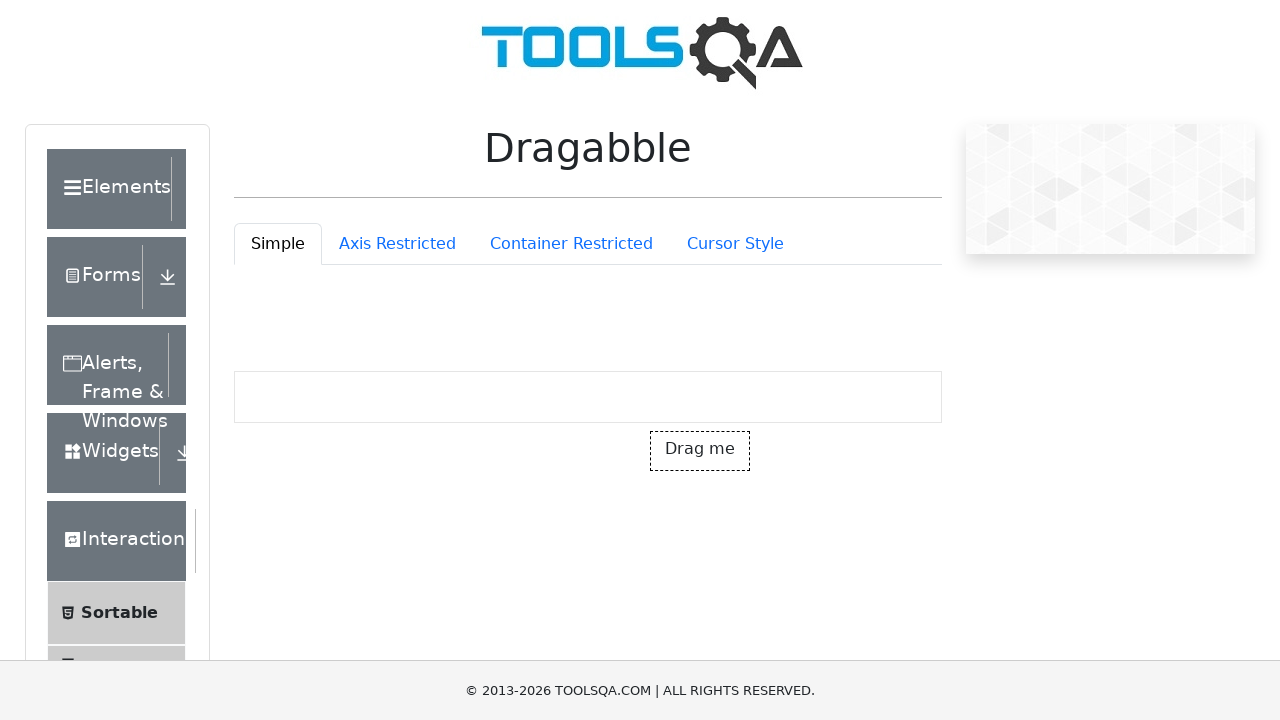

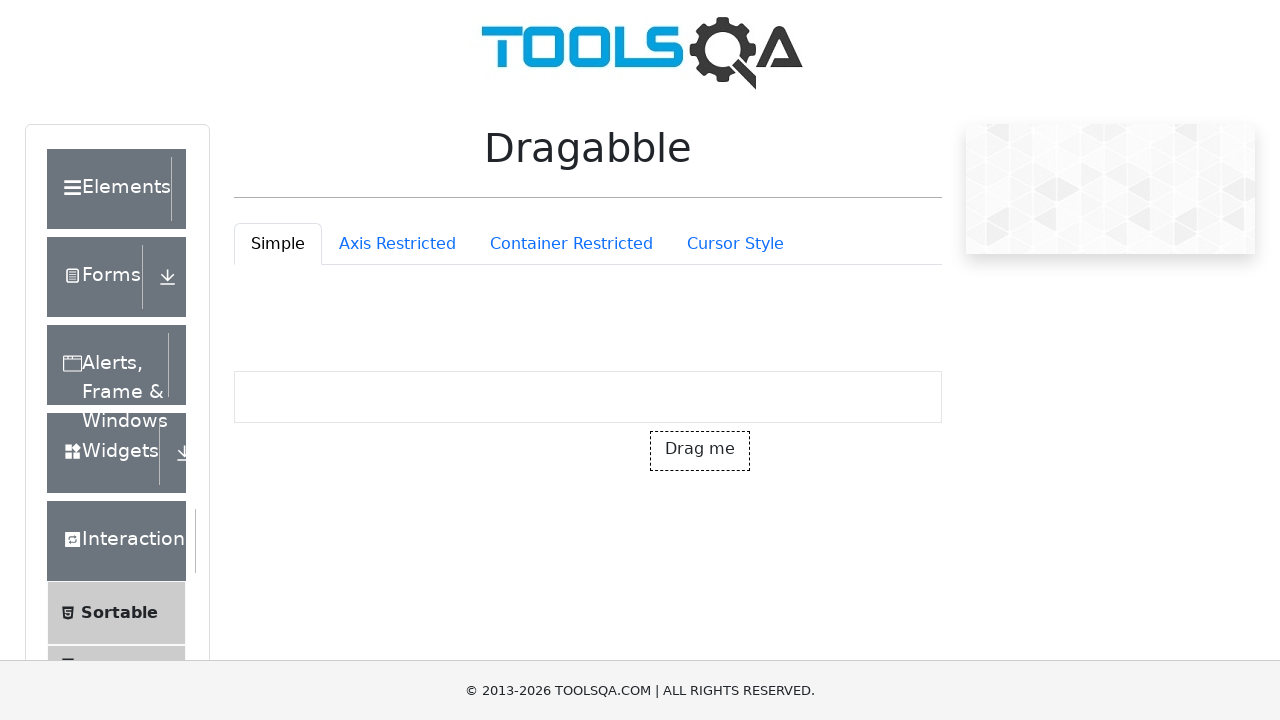